Tests that a floating menu remains visible while scrolling through different positions on the page - verifying it stays displayed at the top, middle, and bottom of the page.

Starting URL: https://the-internet.herokuapp.com/floating_menu

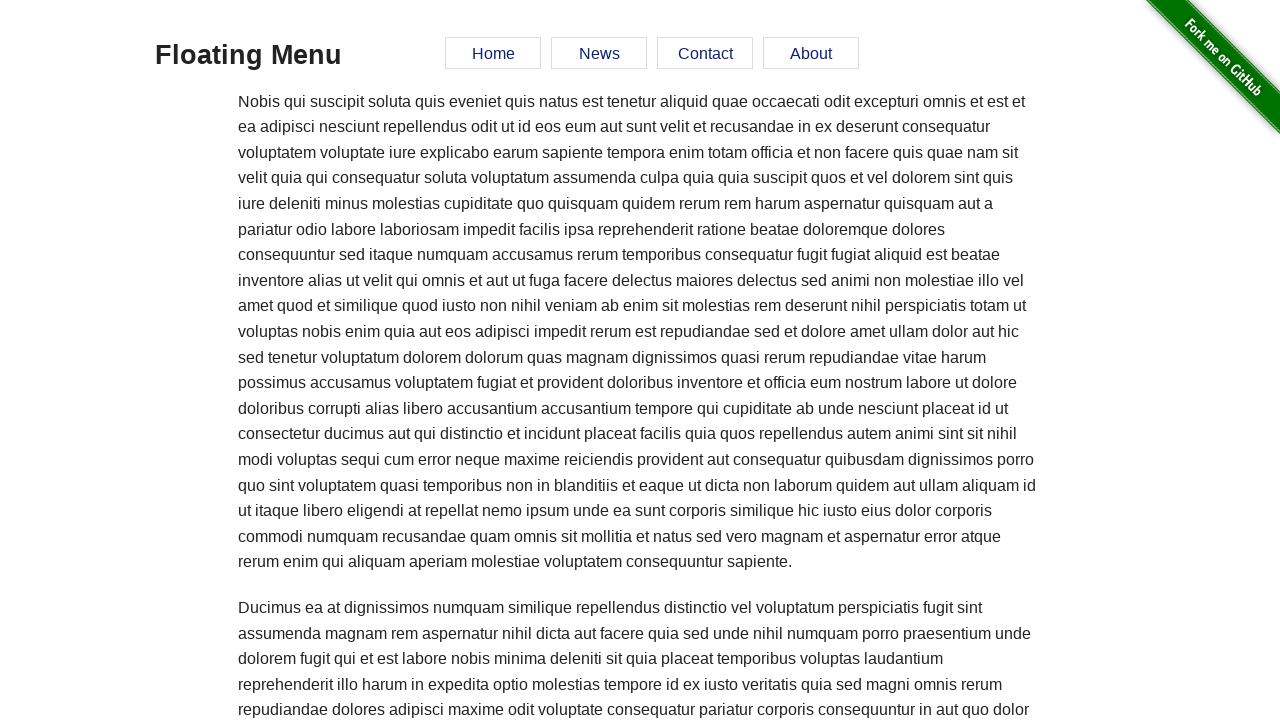

Waited for floating menu element to load
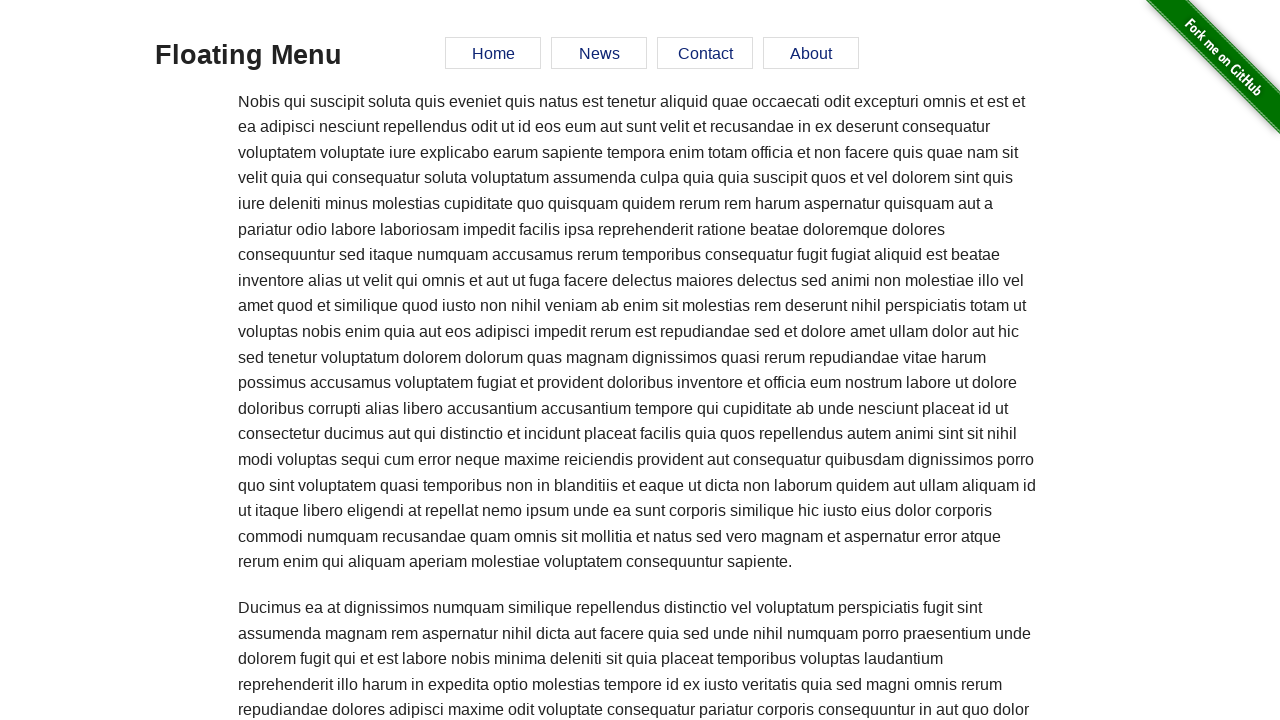

Verified floating menu is visible at top of page
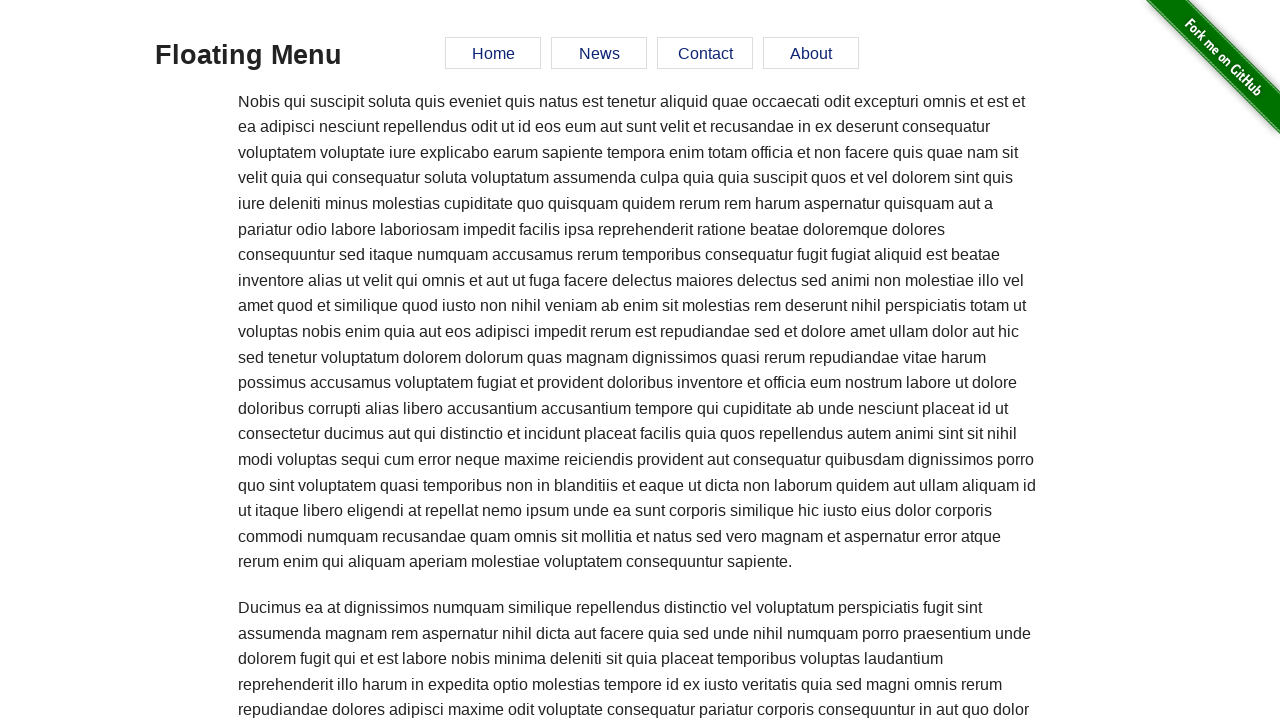

Scrolled to bottom of page
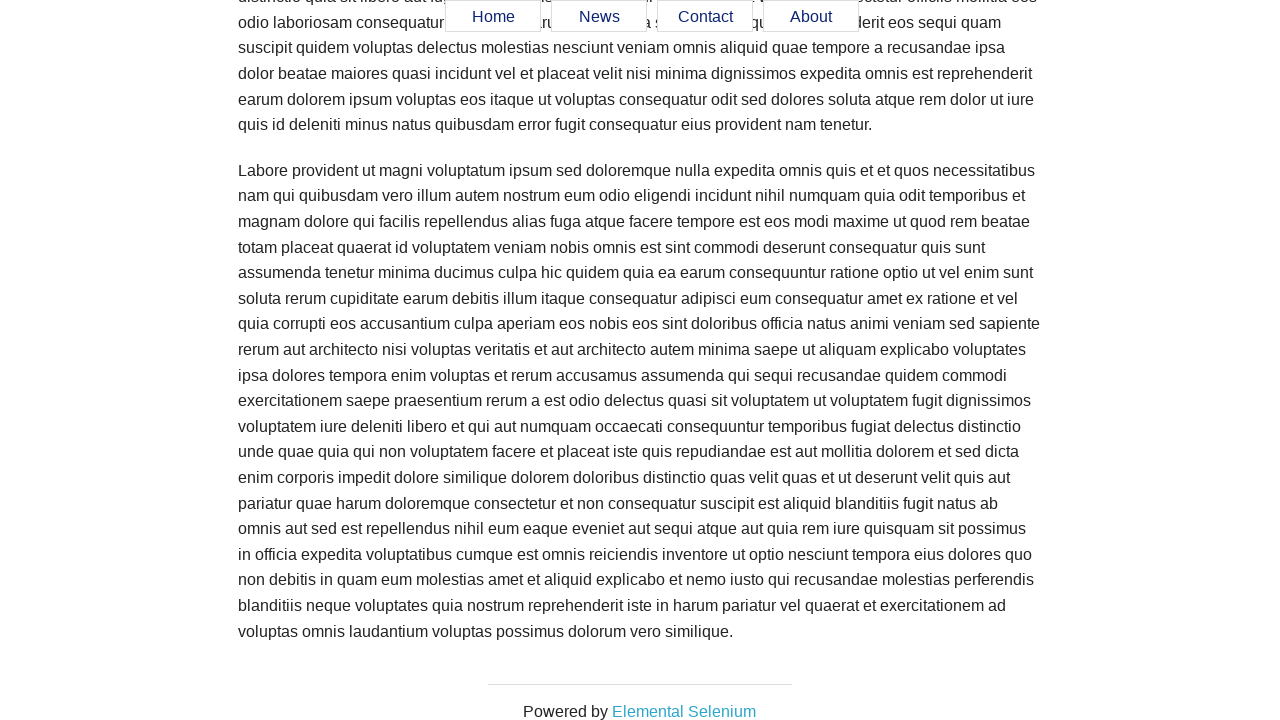

Waited 500ms for scroll animation to complete
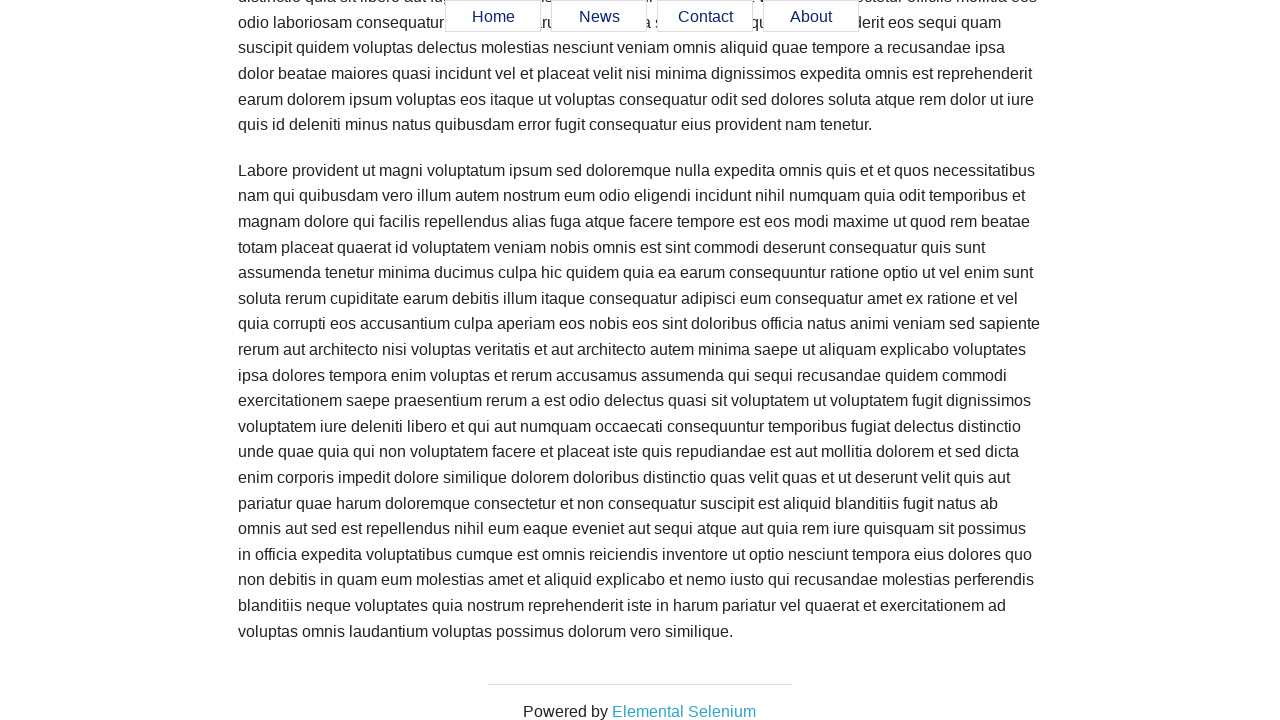

Verified floating menu remains visible at bottom of page
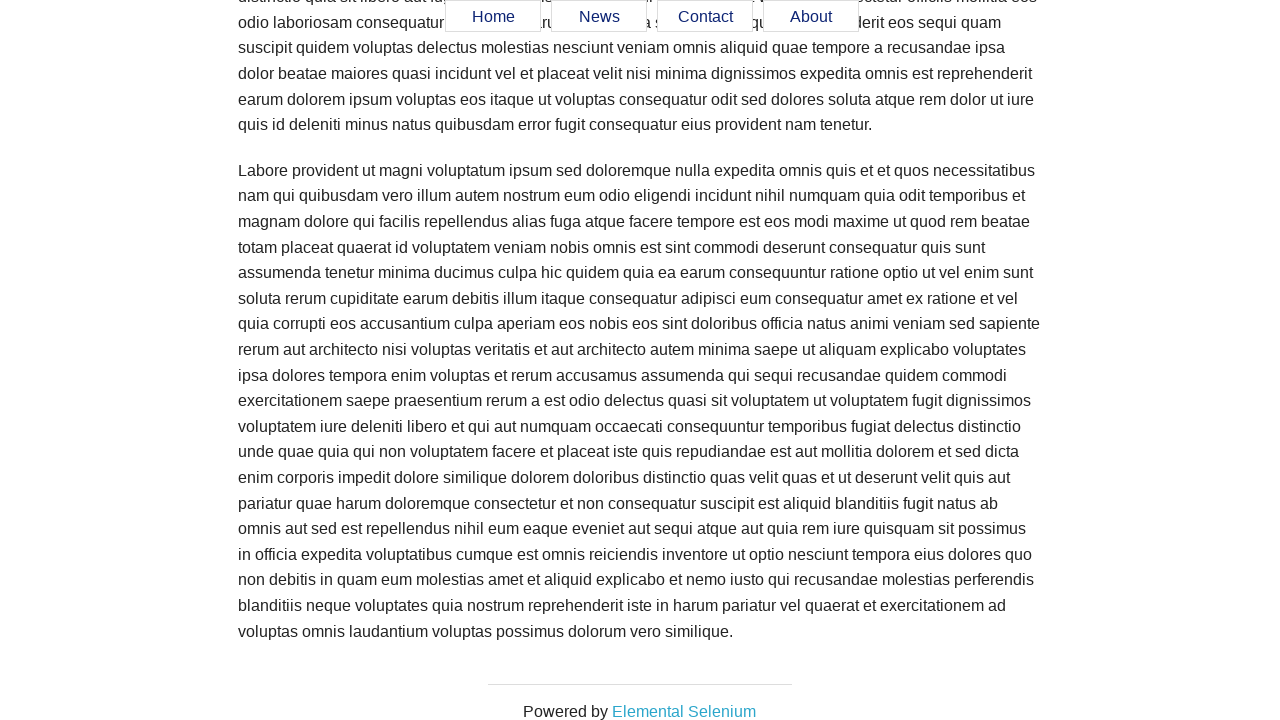

Scrolled to middle of page
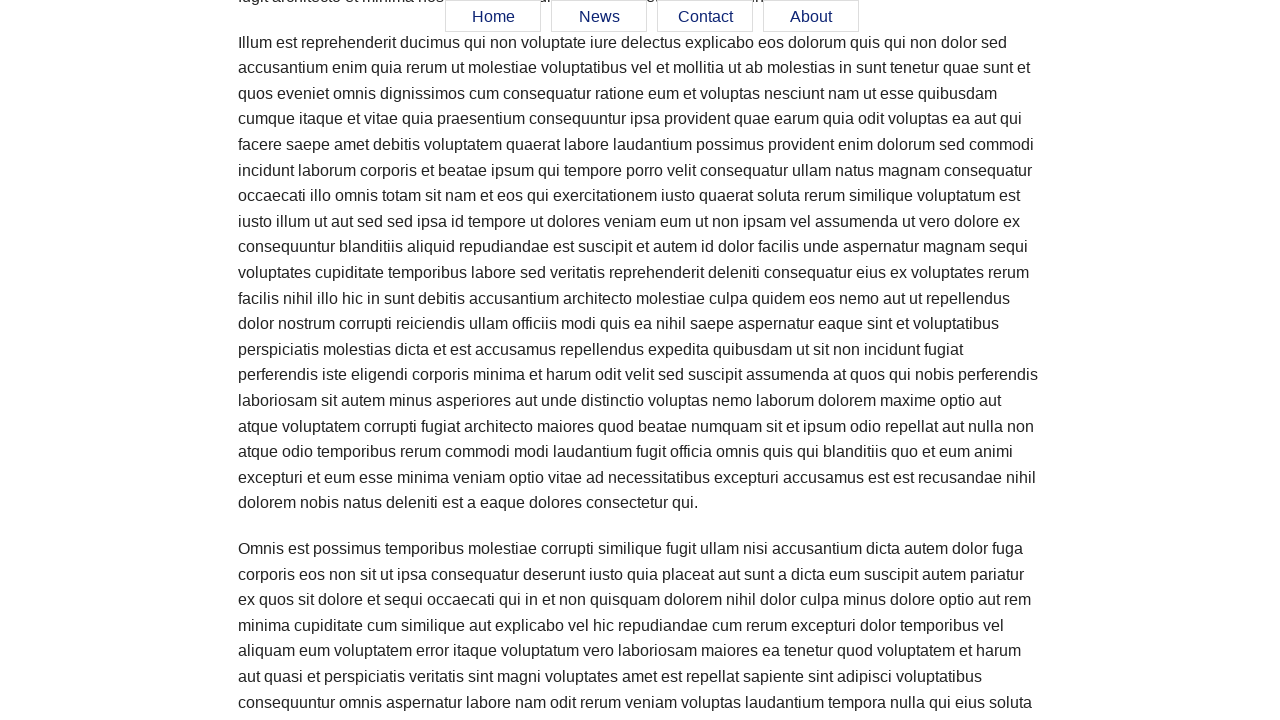

Waited 500ms for scroll animation to complete
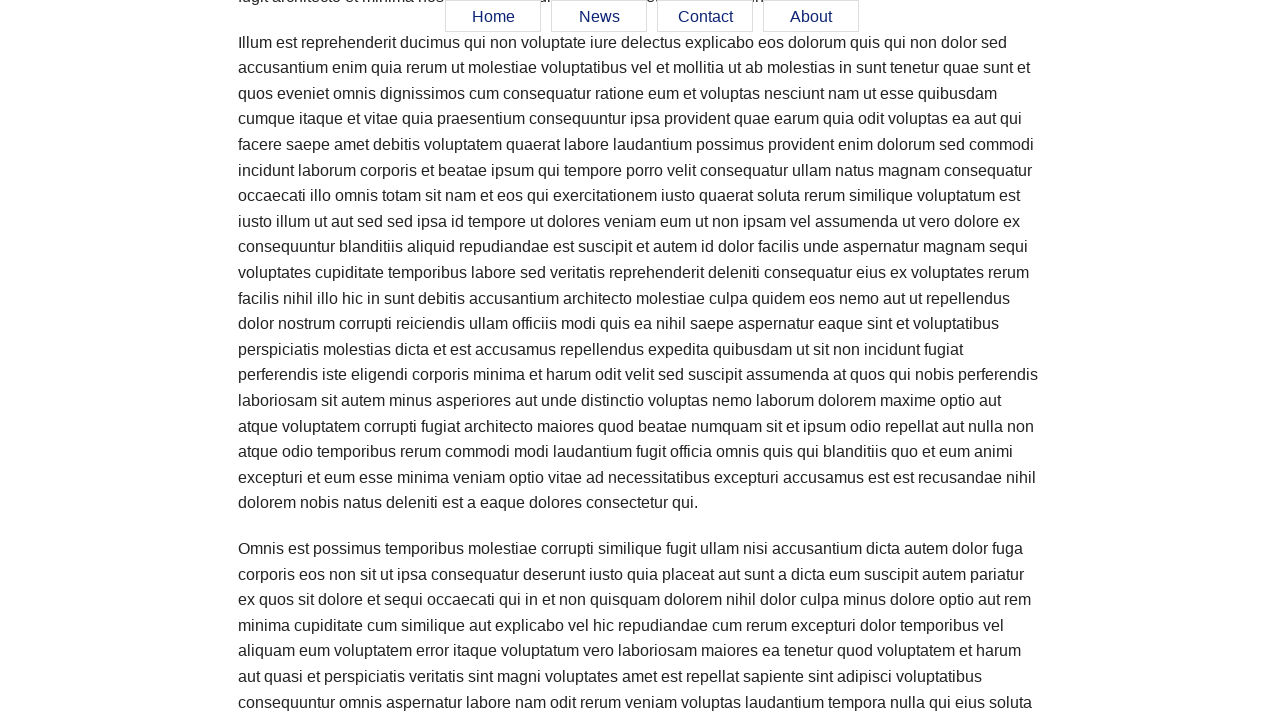

Verified floating menu remains visible at middle of page
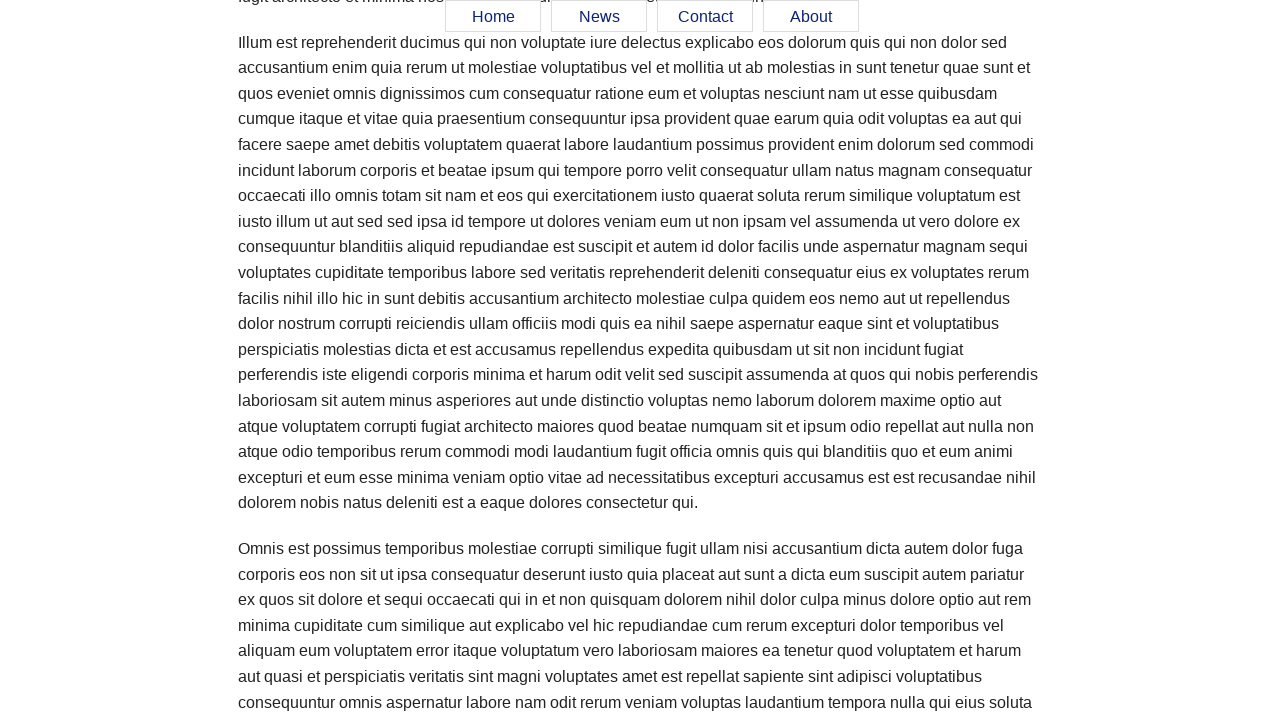

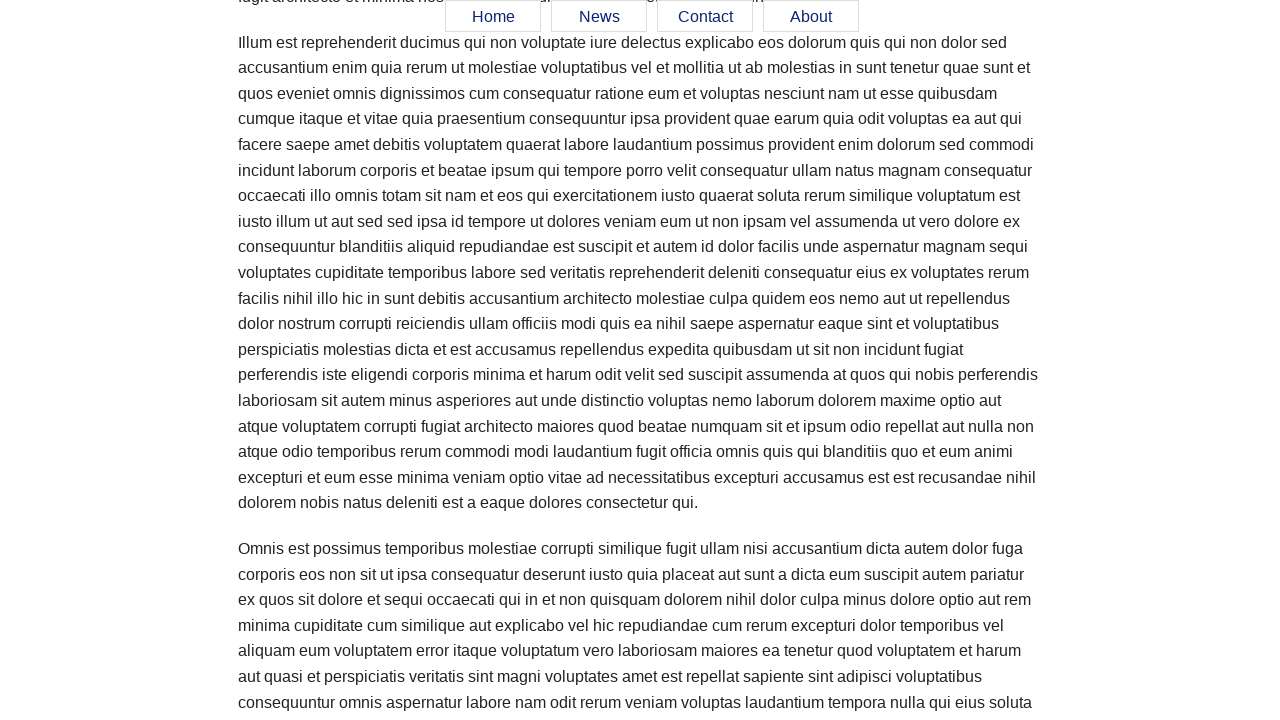